Navigates to W3Schools HTML tables tutorial page and maximizes the browser window

Starting URL: https://www.w3schools.com/html/html_tables.asp

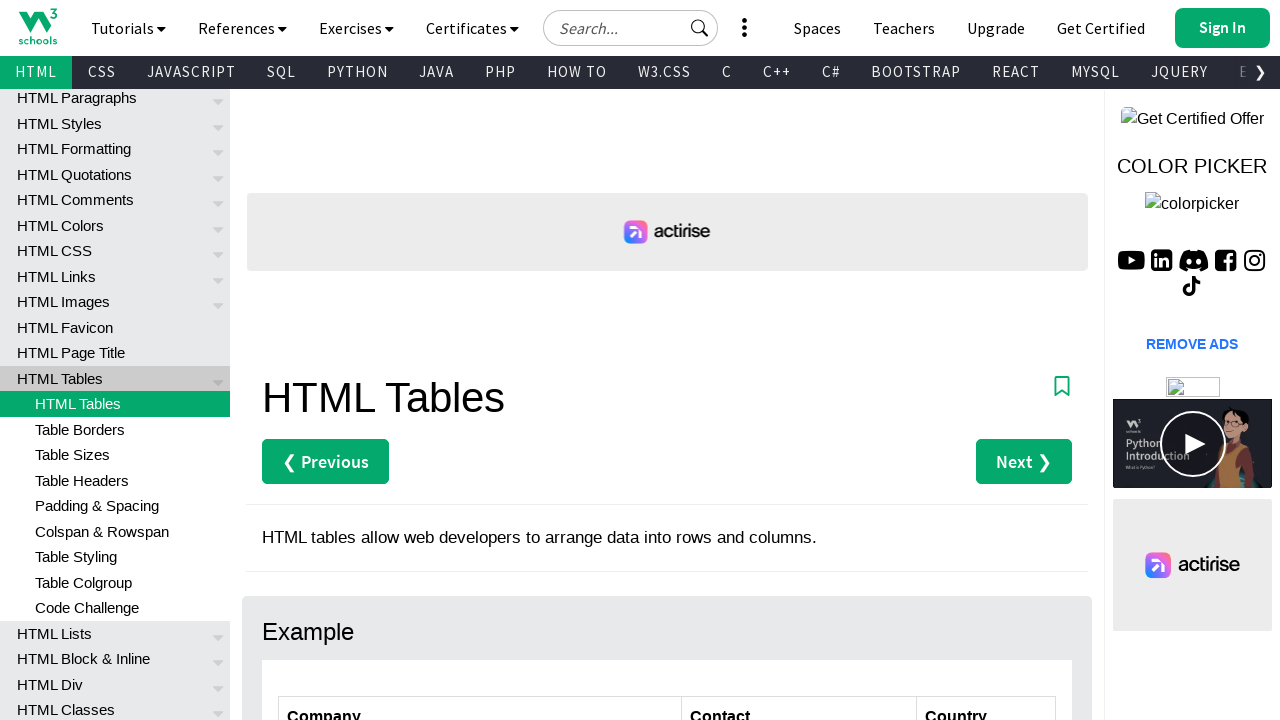

Navigated to W3Schools HTML tables tutorial page
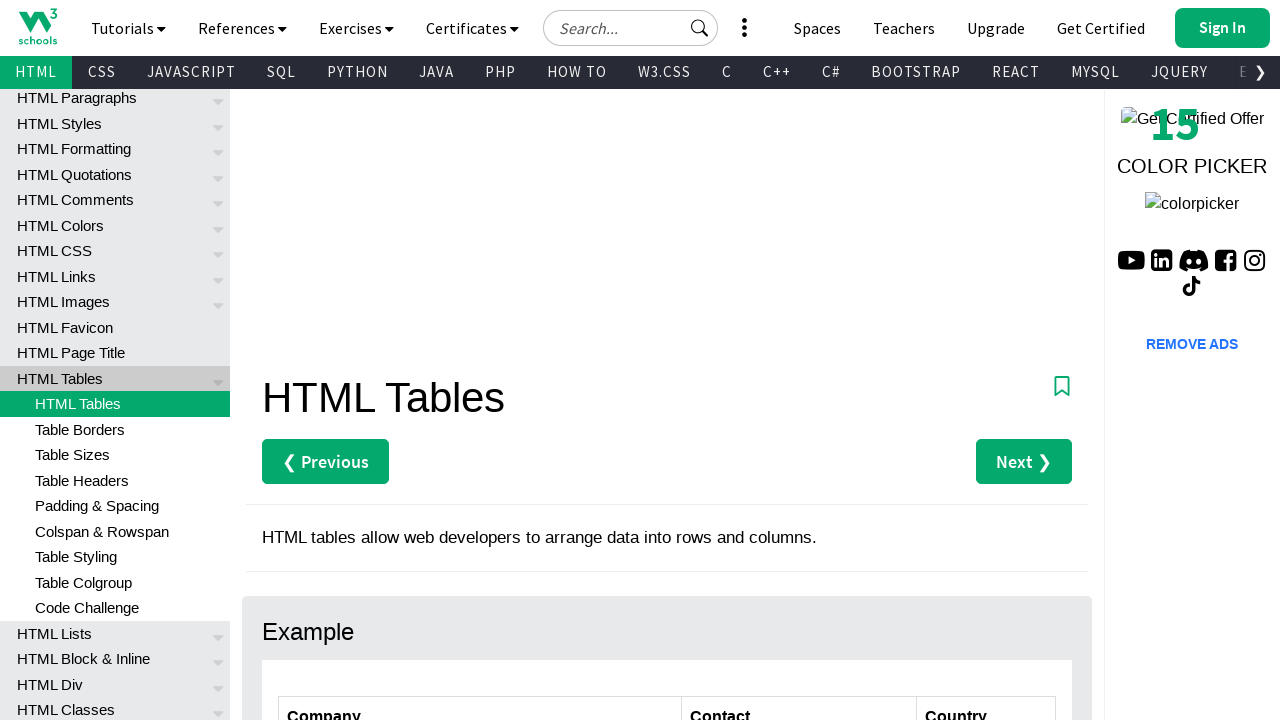

Set viewport size to 1920x1080 to maximize browser window
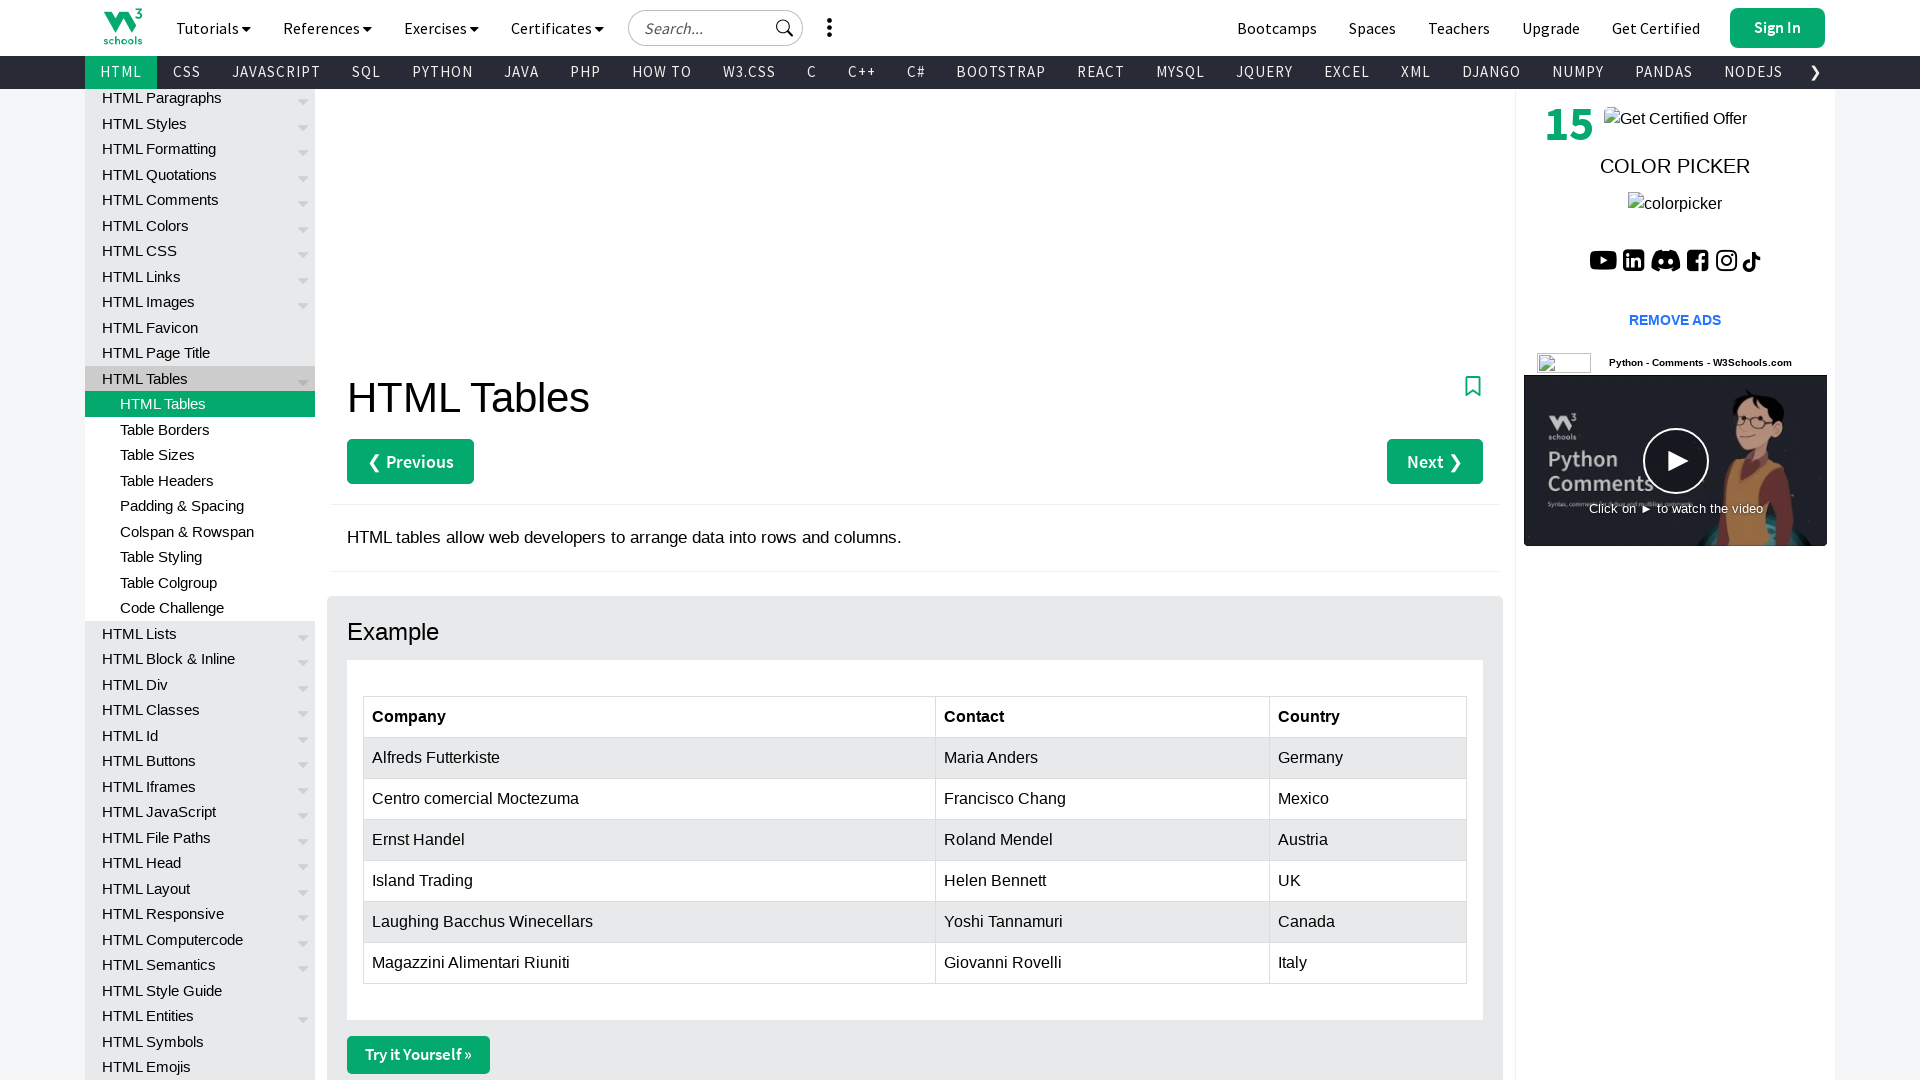

HTML table element loaded on the page
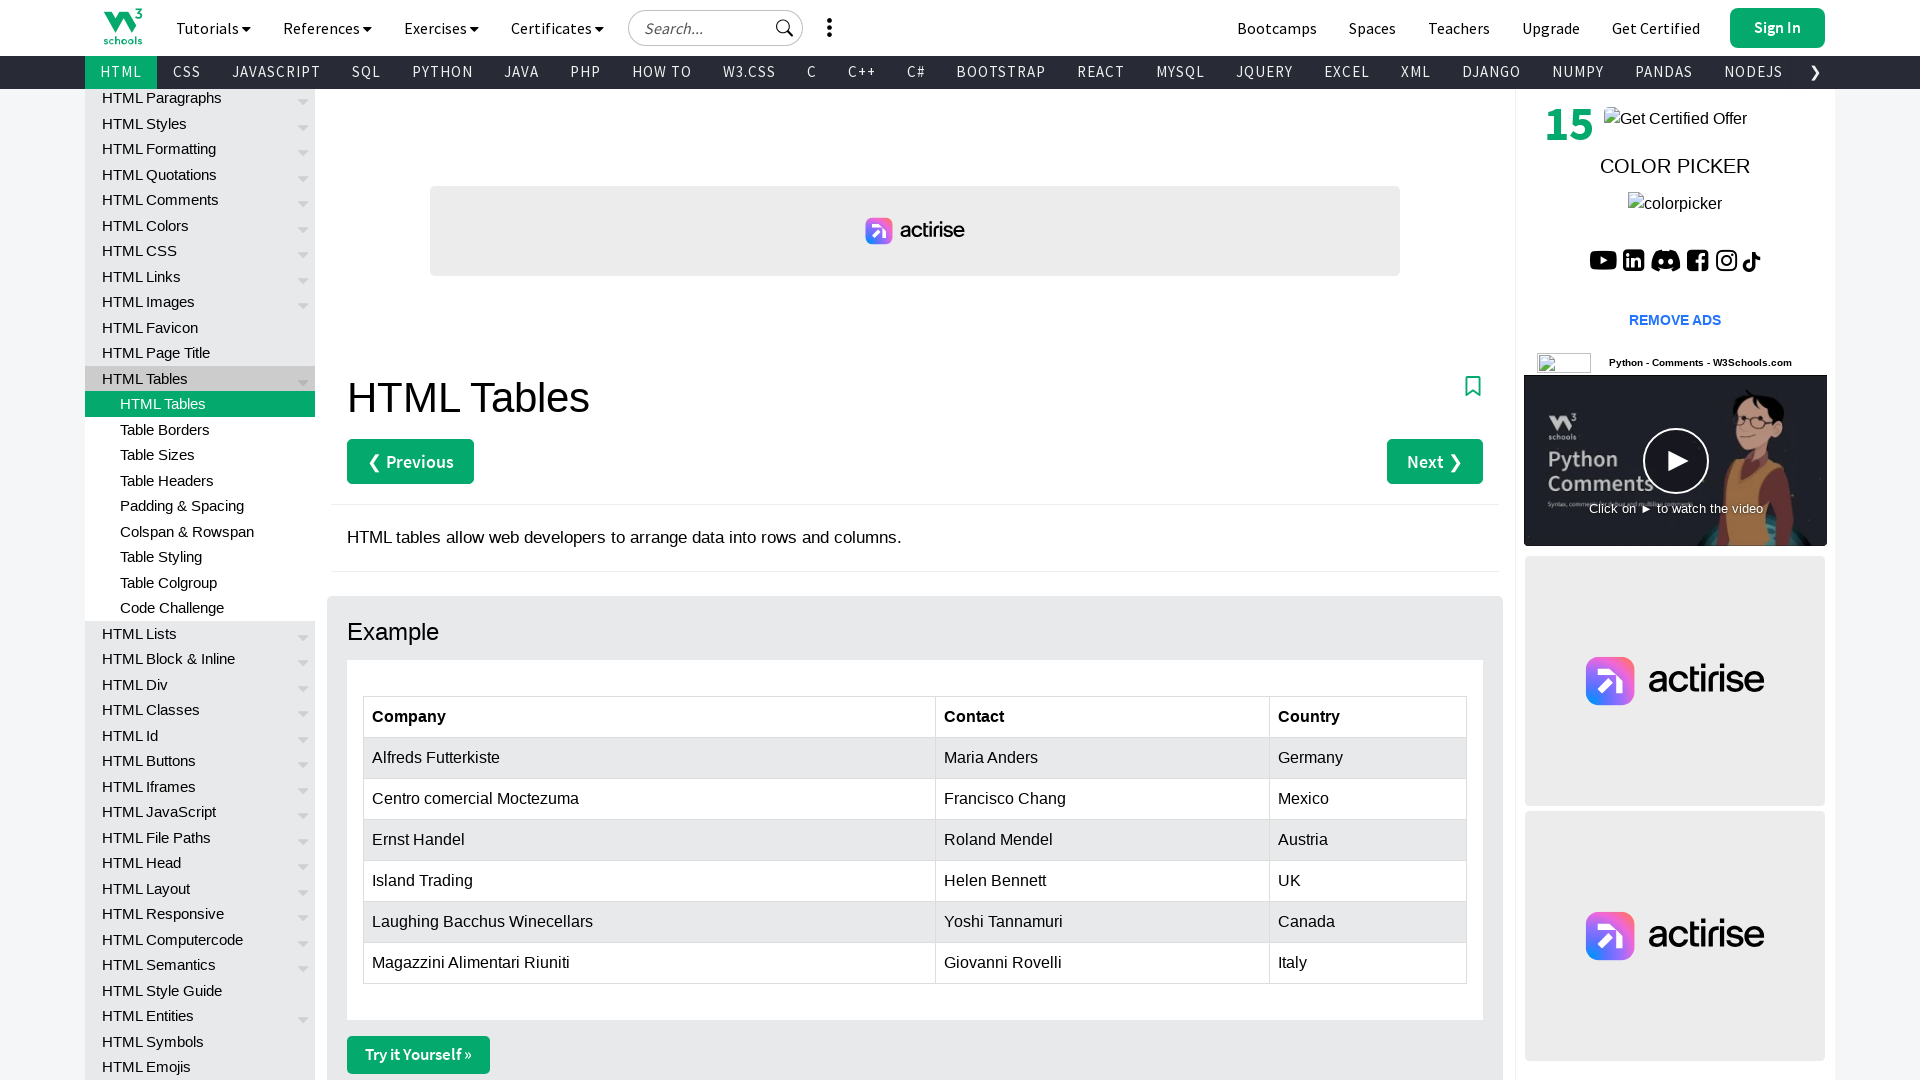

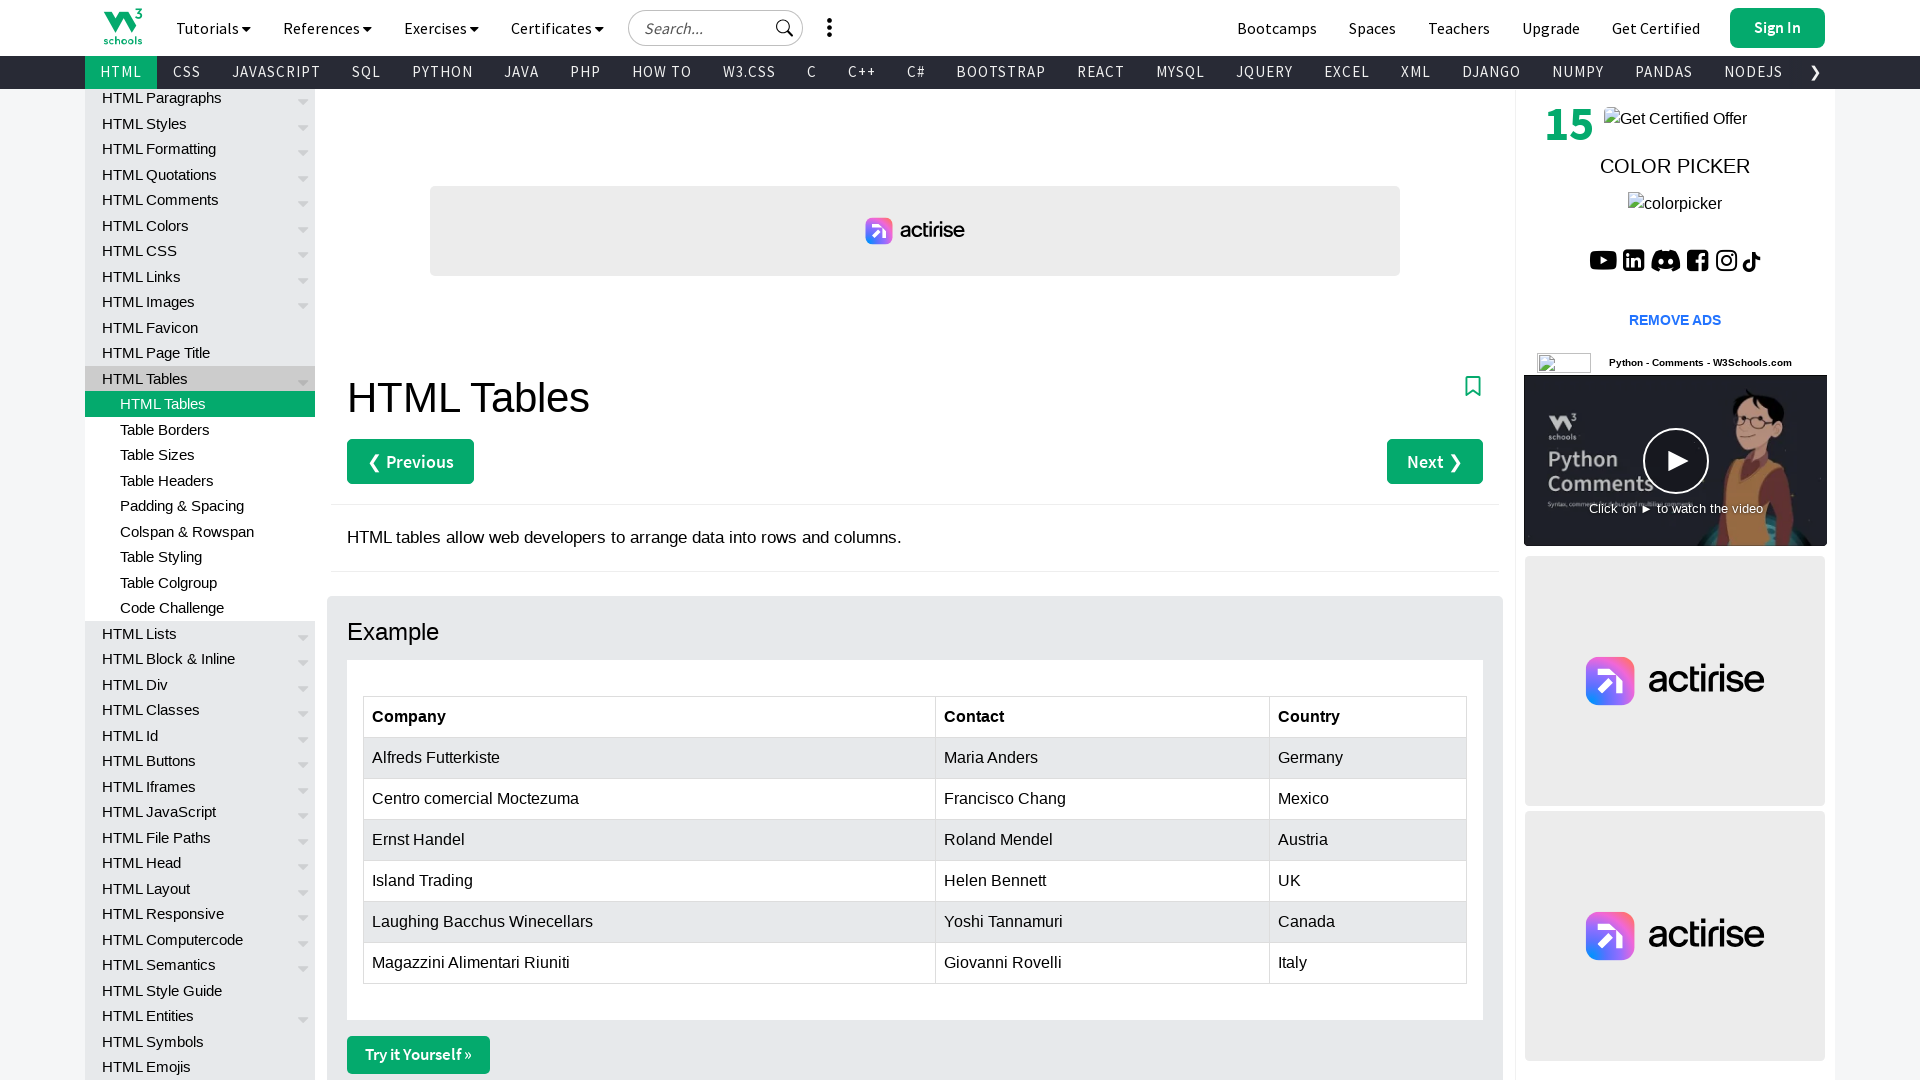